Navigates to Python.org and verifies that the event widget with event dates and names is displayed

Starting URL: https://www.python.org

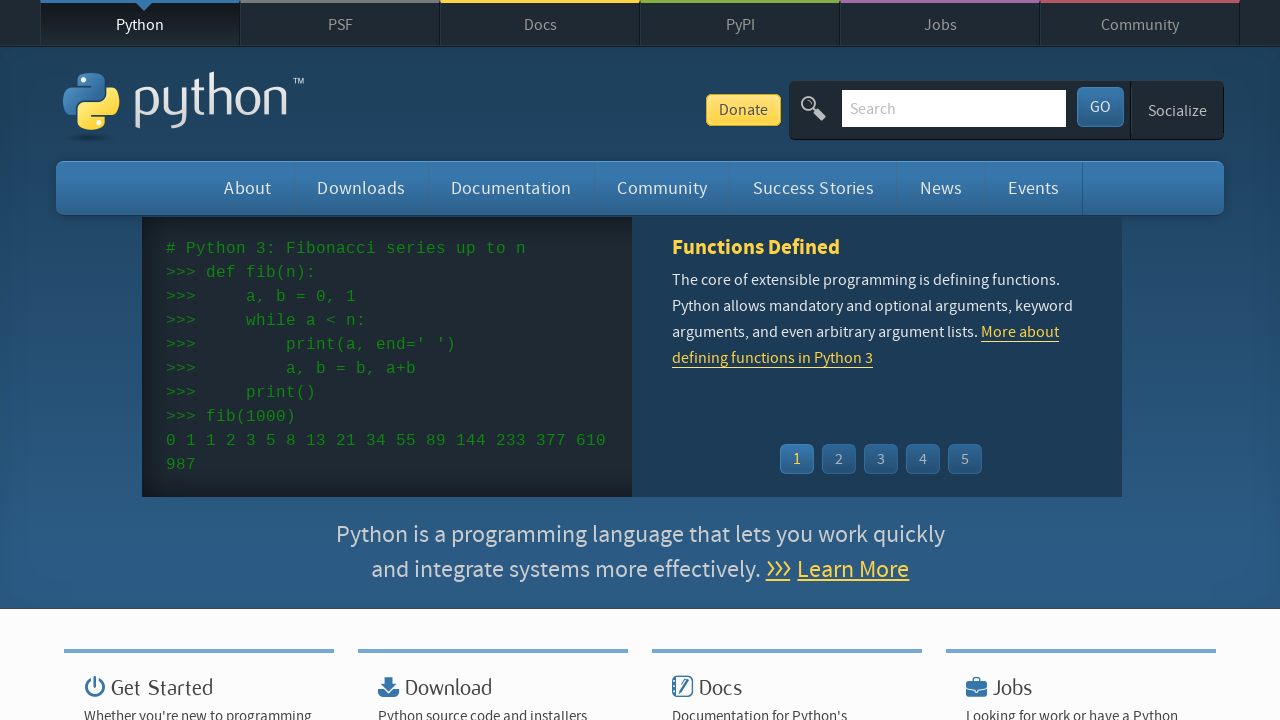

Navigated to https://www.python.org
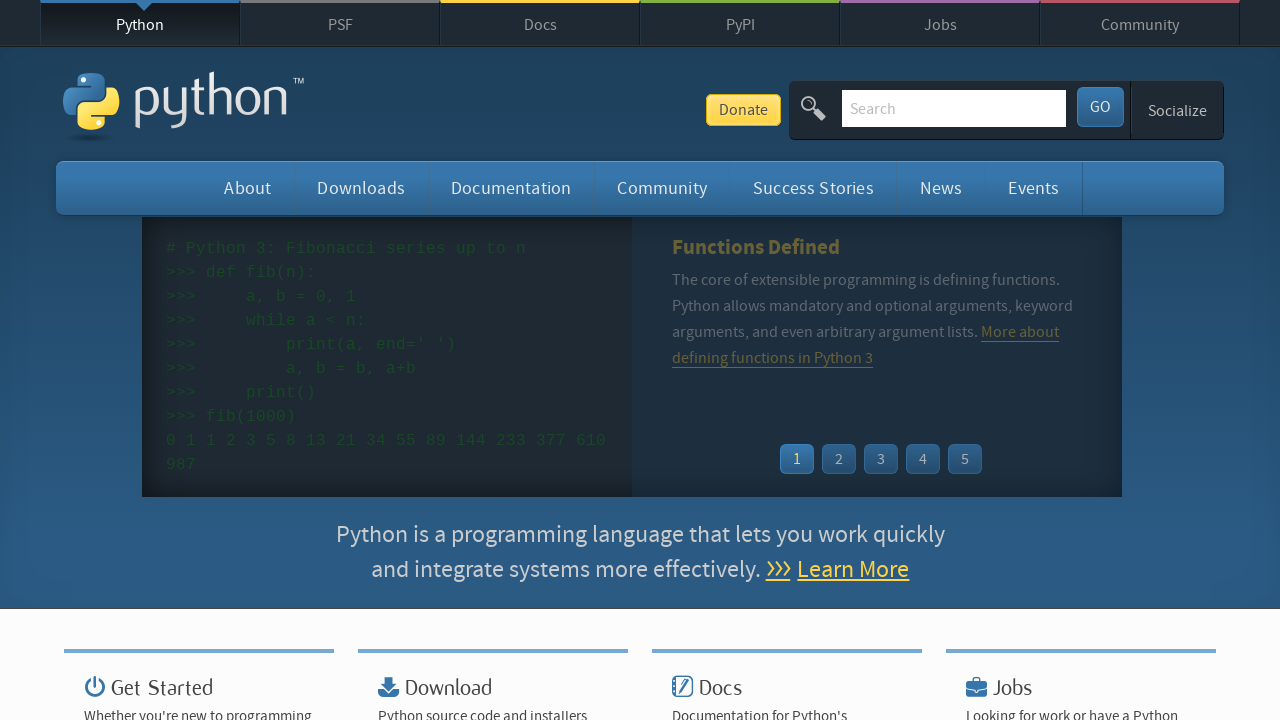

Event widget loaded on the page
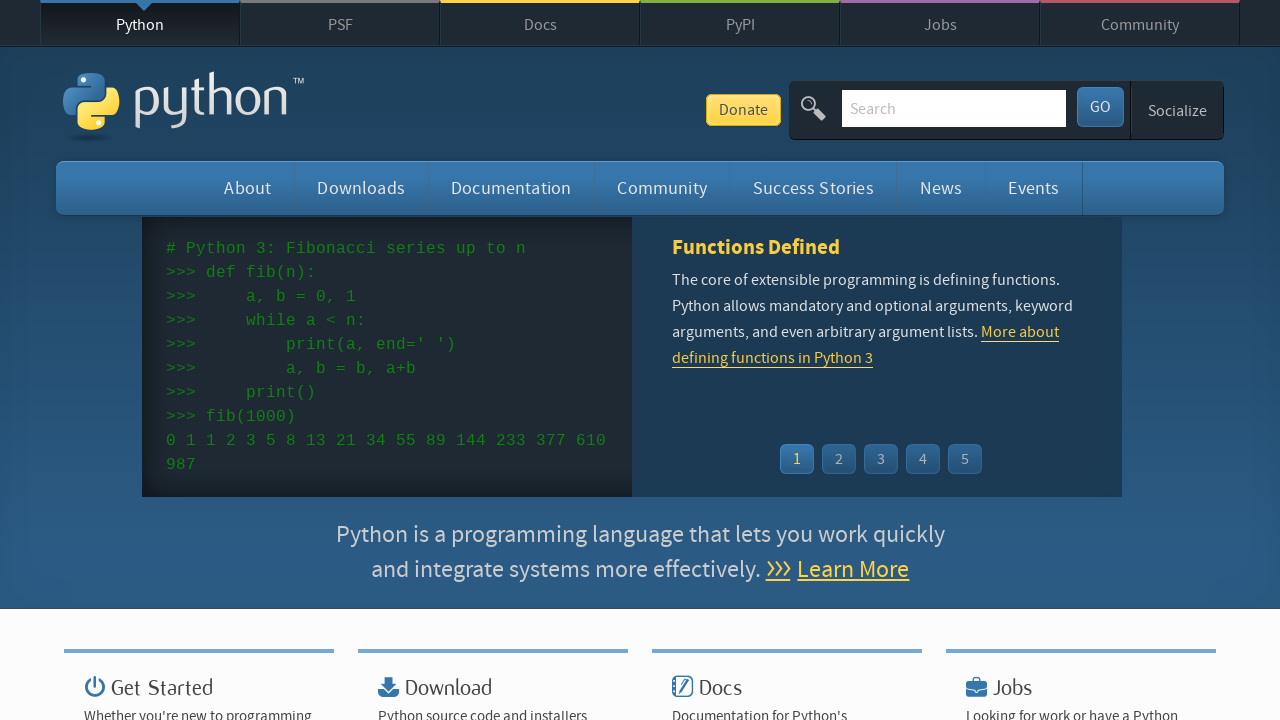

Event dates are displayed in the event widget
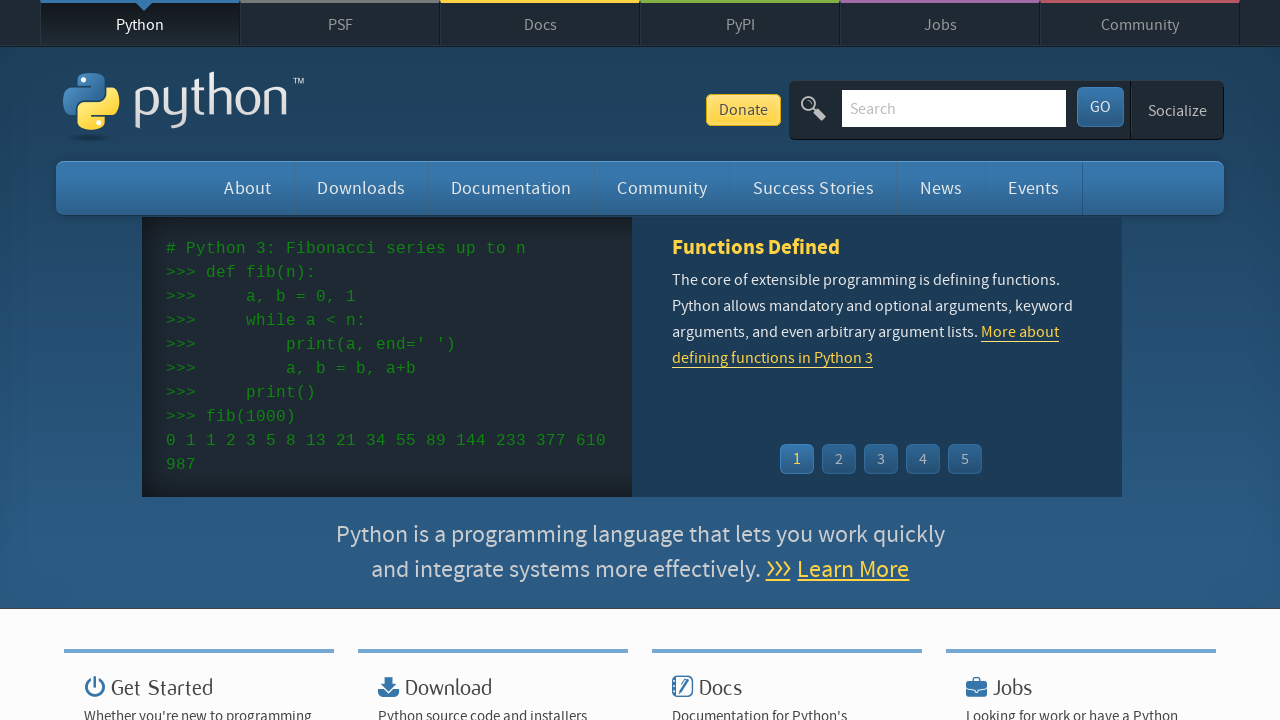

Event names/links are displayed in the event widget
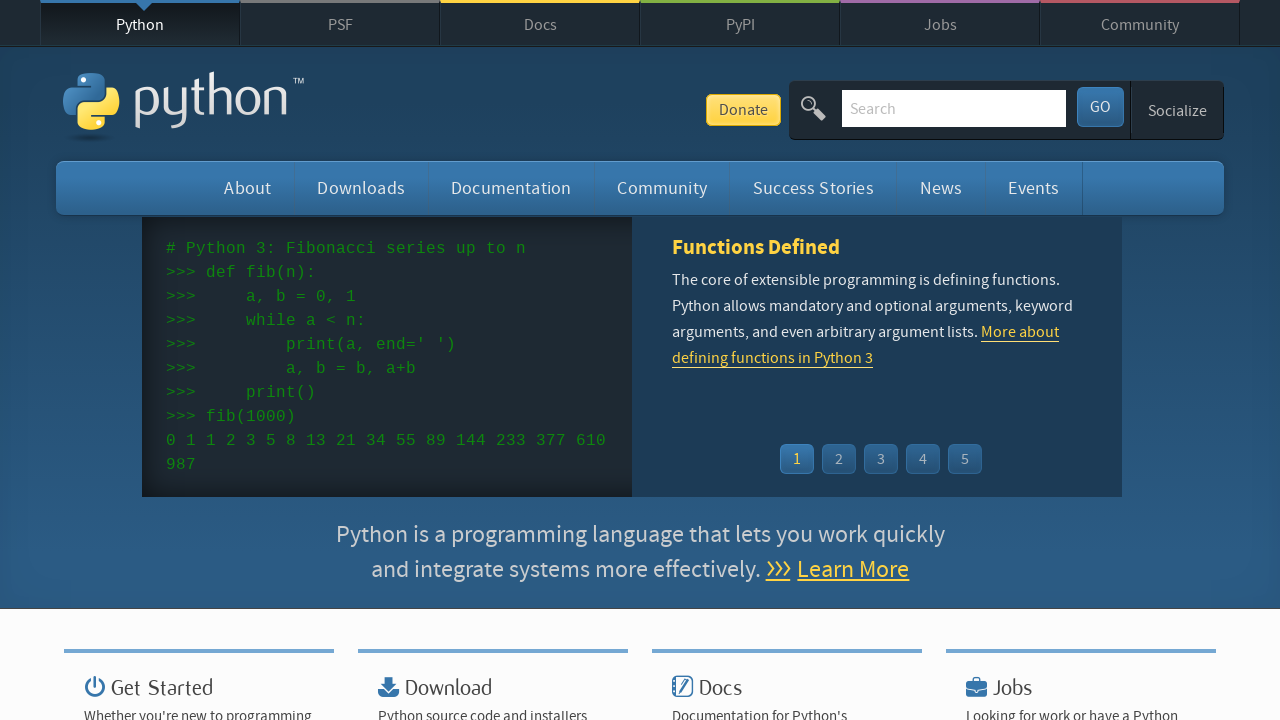

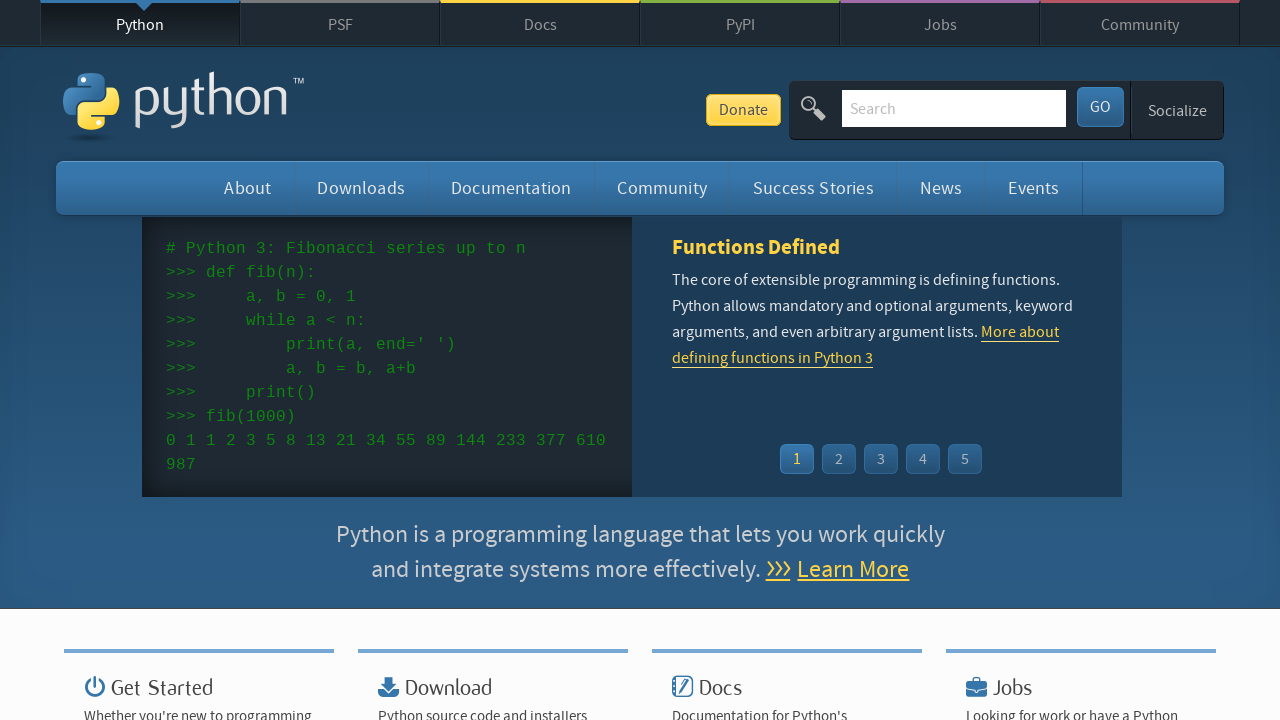